Tests checkbox functionality by navigating to a practice automation page and clicking on the first checkbox option.

Starting URL: https://rahulshettyacademy.com/AutomationPractice/

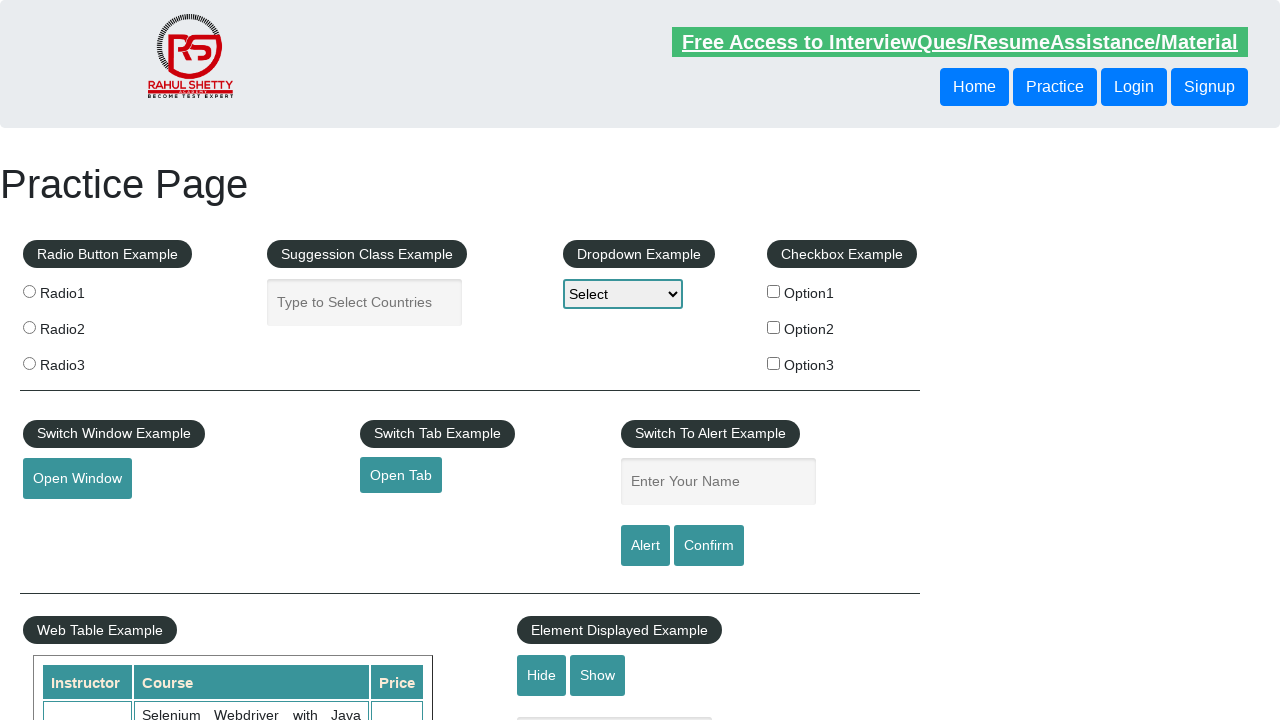

Navigated to Rahul Shetty Academy Automation Practice page
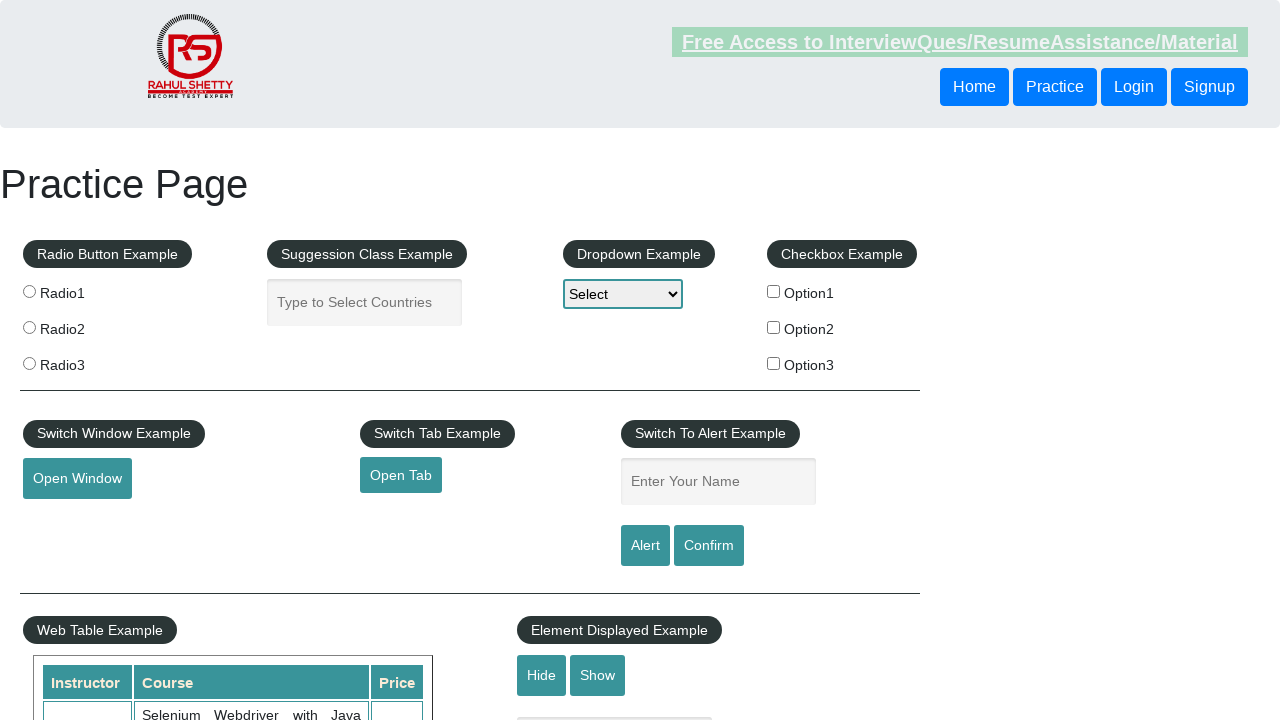

Clicked on the first checkbox option at (774, 291) on #checkBoxOption1
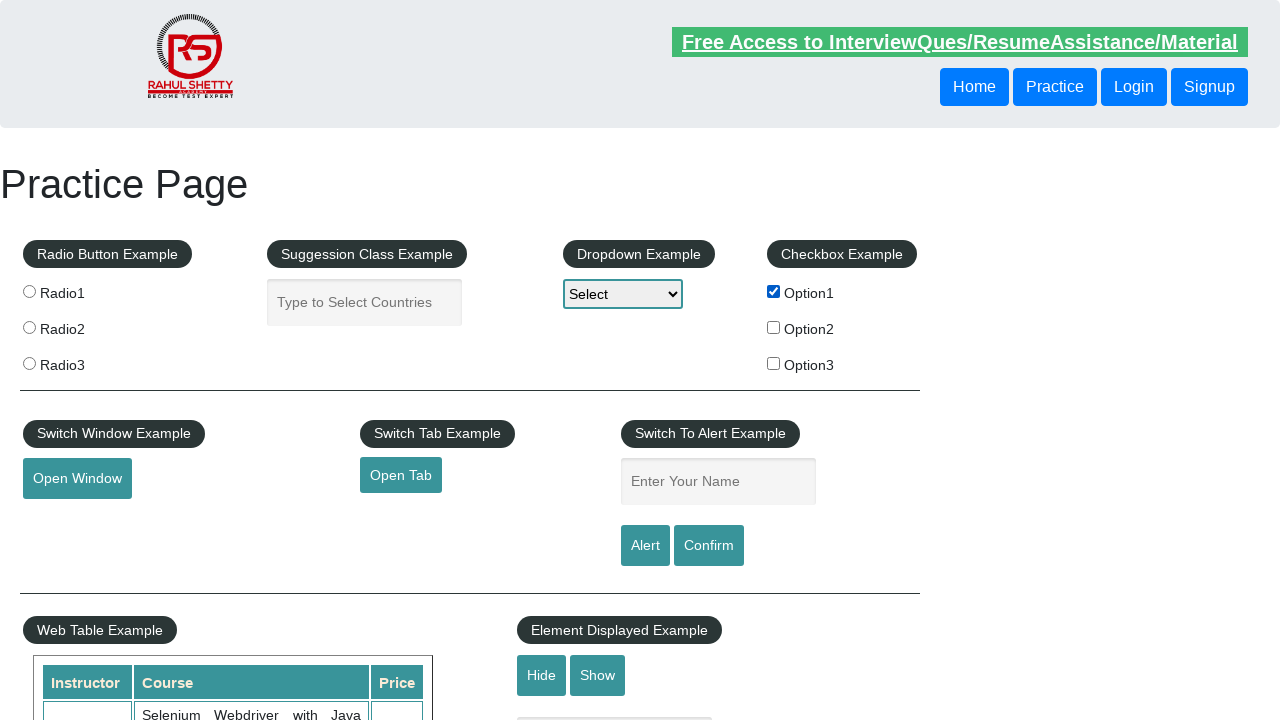

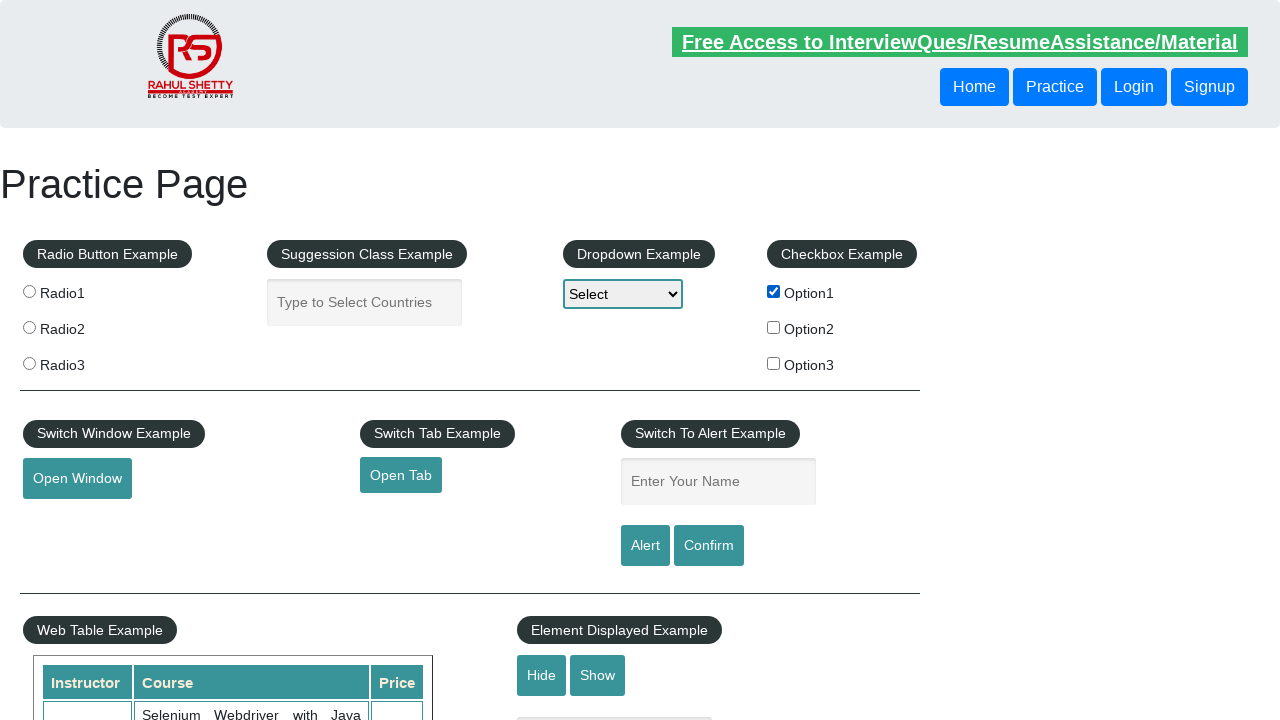